Tests drag and drop functionality on jQuery UI demo page by dragging an element and dropping it onto a target area

Starting URL: http://www.jqueryui.com/droppable/

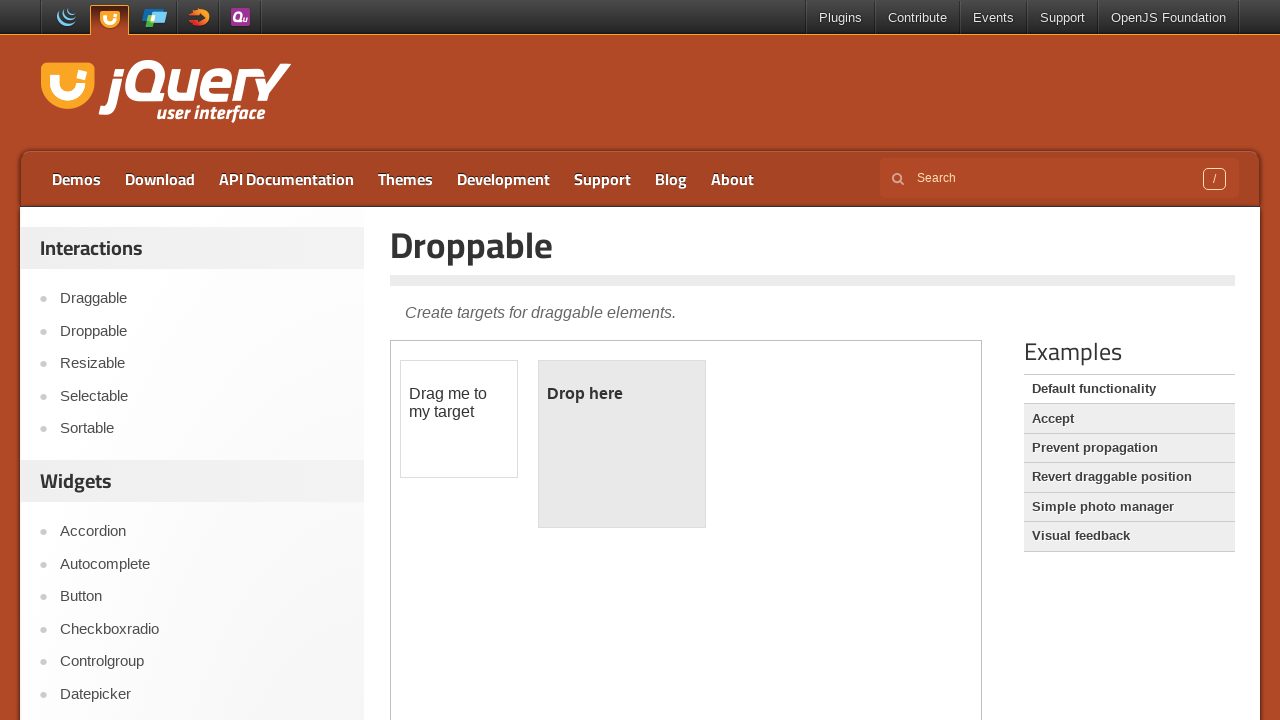

Located and switched to iframe containing jQuery UI demo
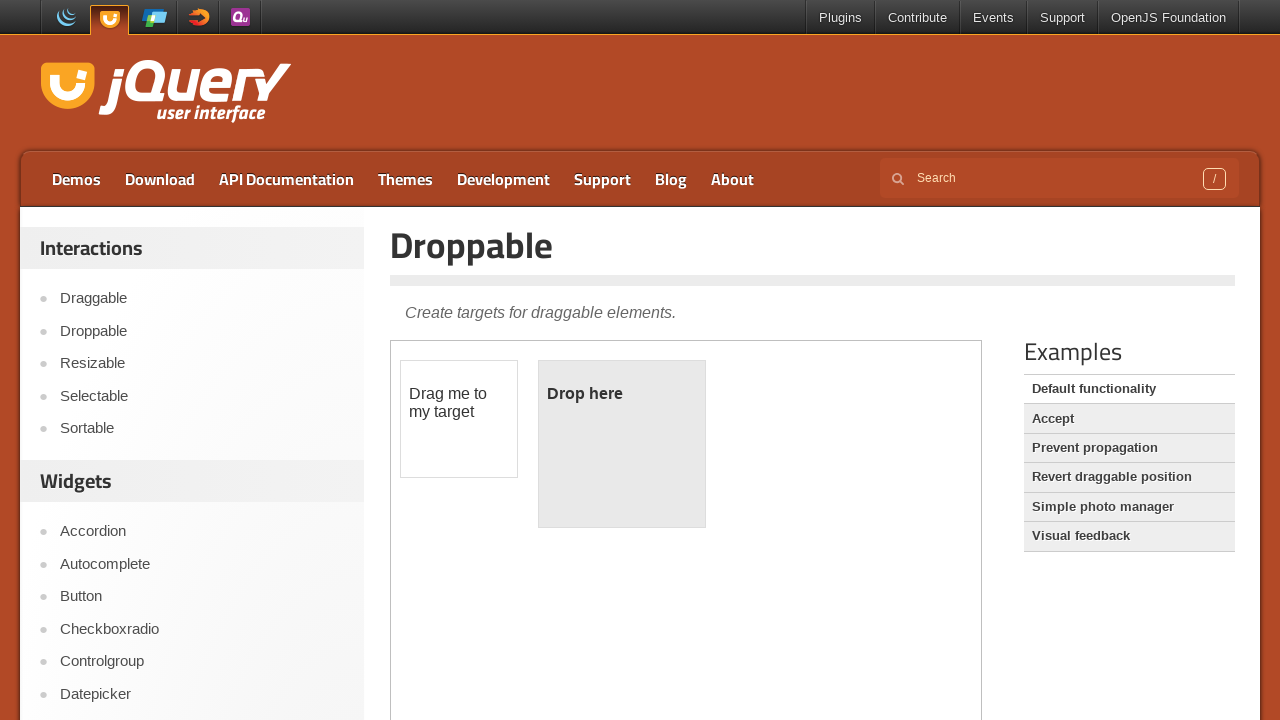

Located draggable element with id 'draggable'
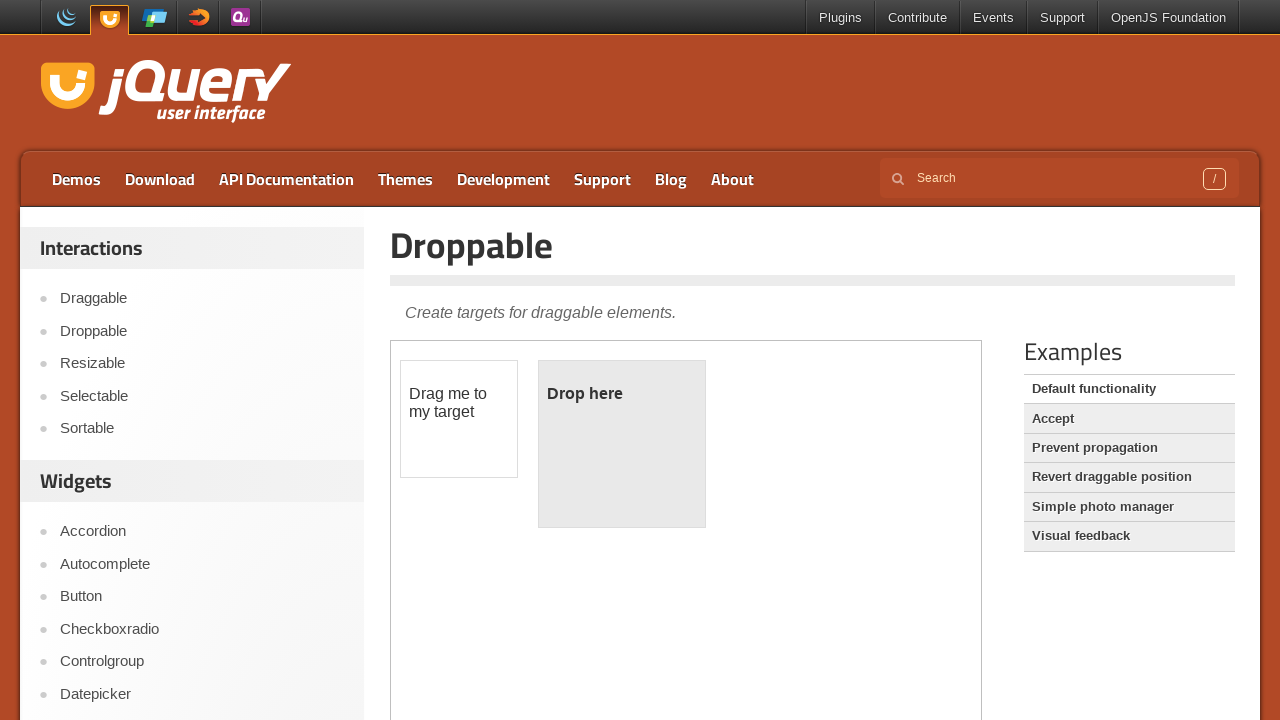

Located droppable target element with id 'droppable'
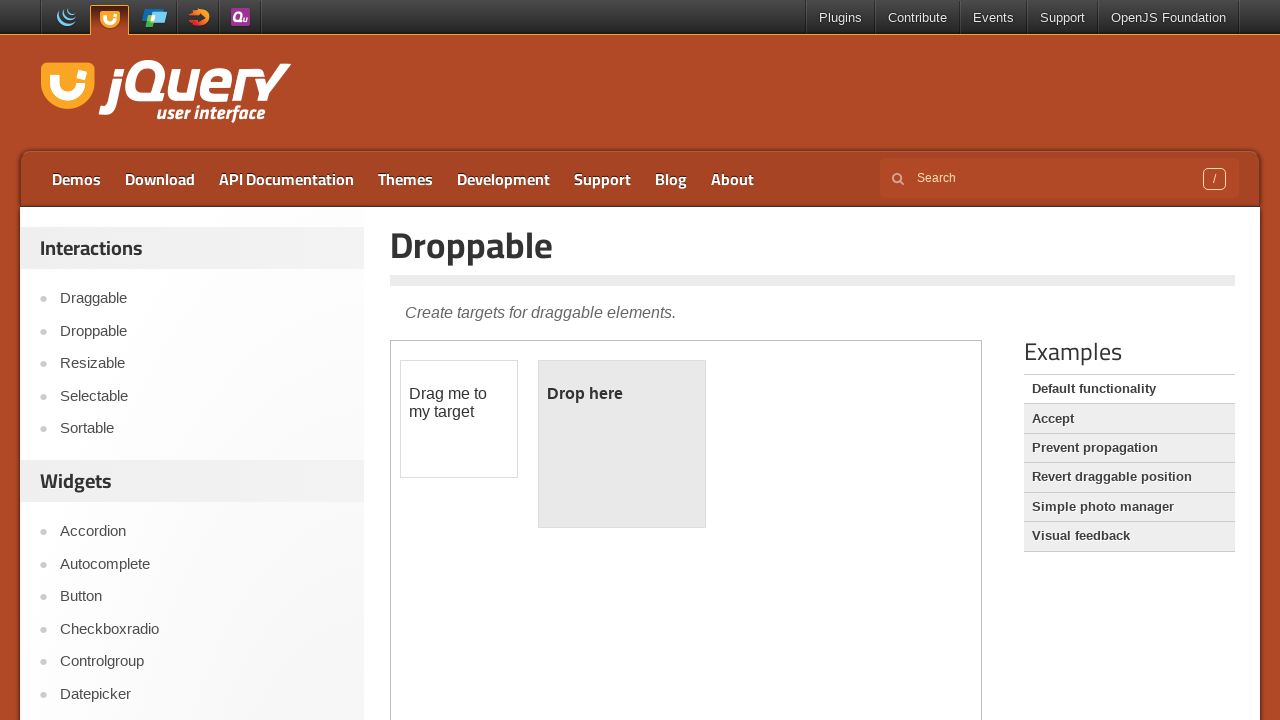

Dragged element onto droppable target area at (622, 444)
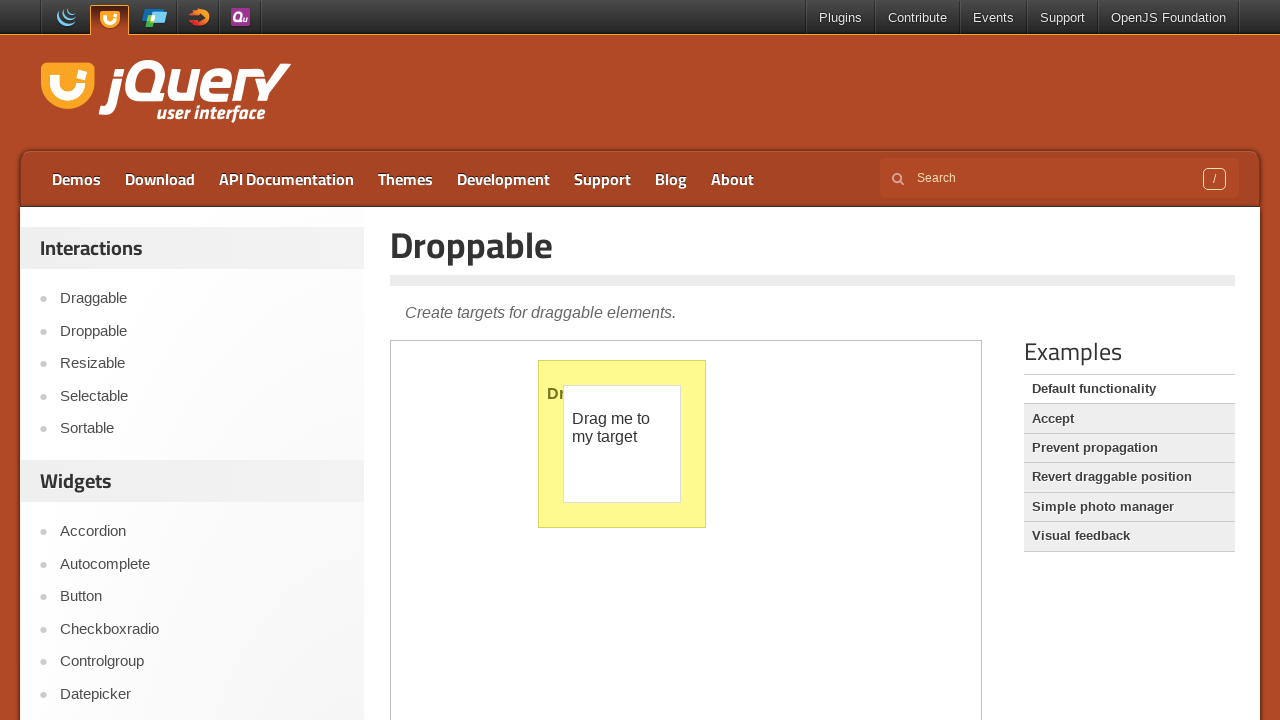

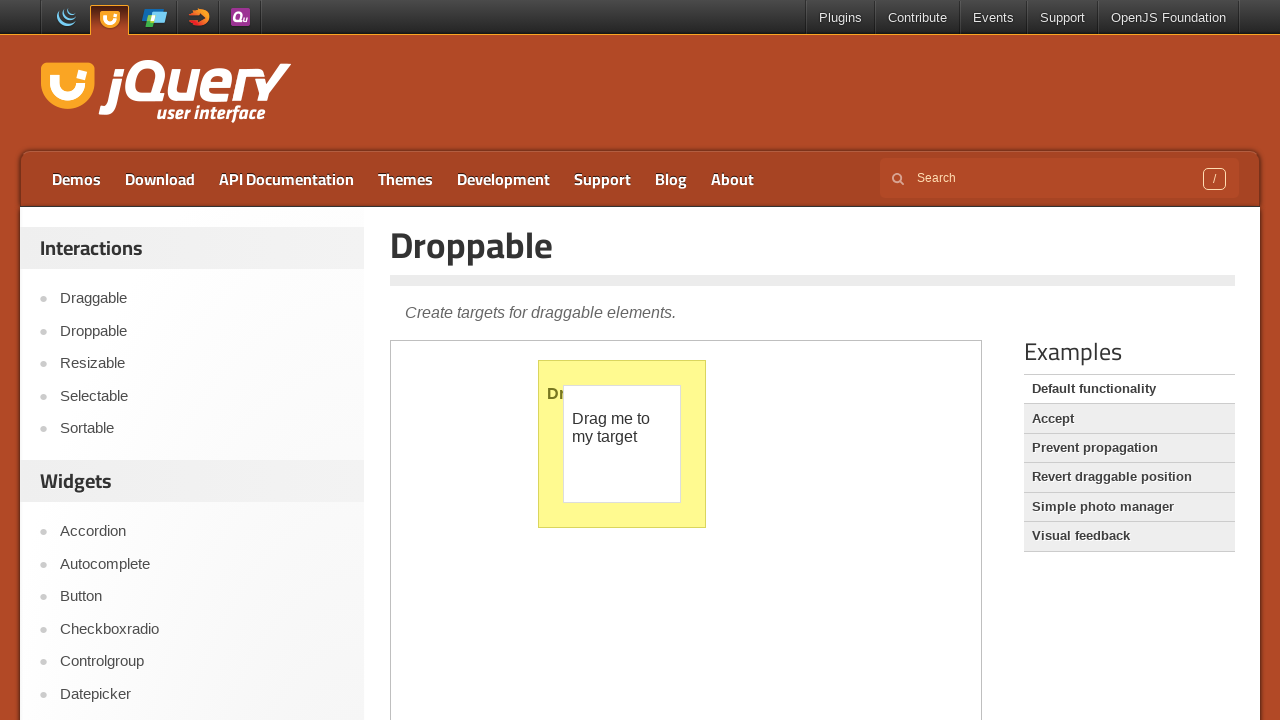